Tests a multi-select dropdown by selecting multiple fruit options (Apple, Orange, Peach) and then deselecting one (Apple).

Starting URL: https://www.letskodeit.com/practice

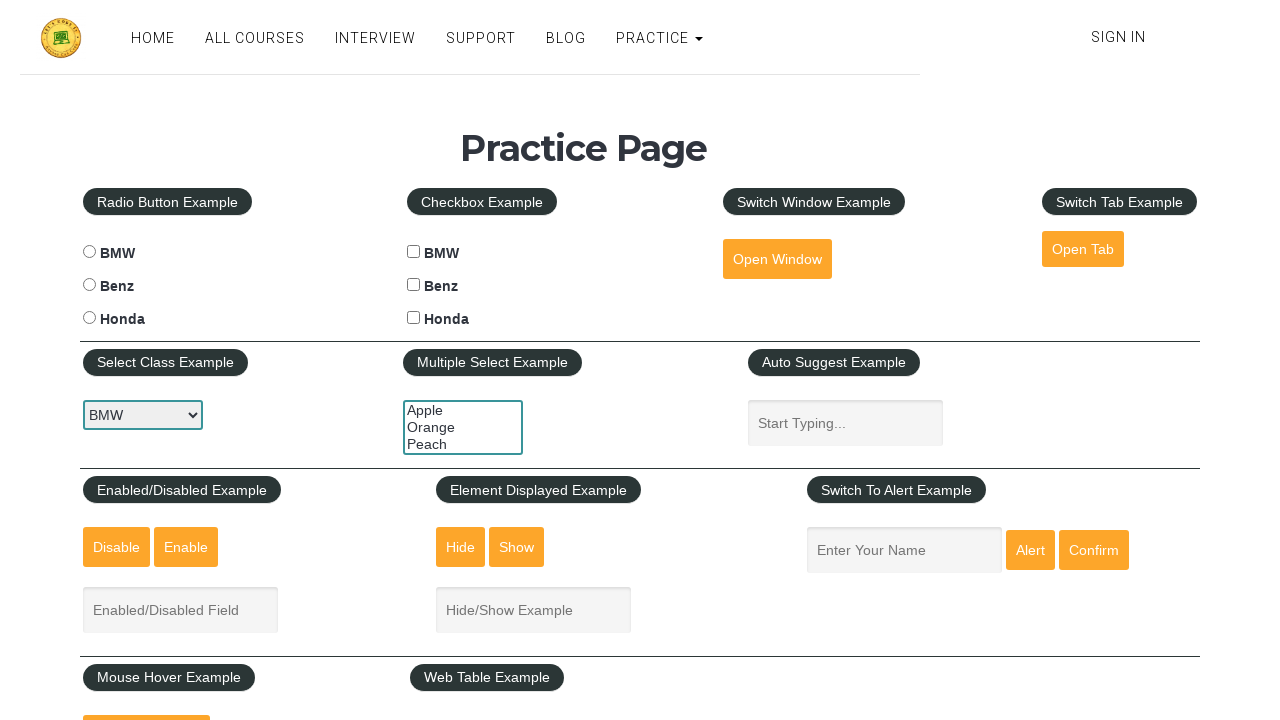

Selected 'Apple' from multi-select dropdown on #multiple-select-example
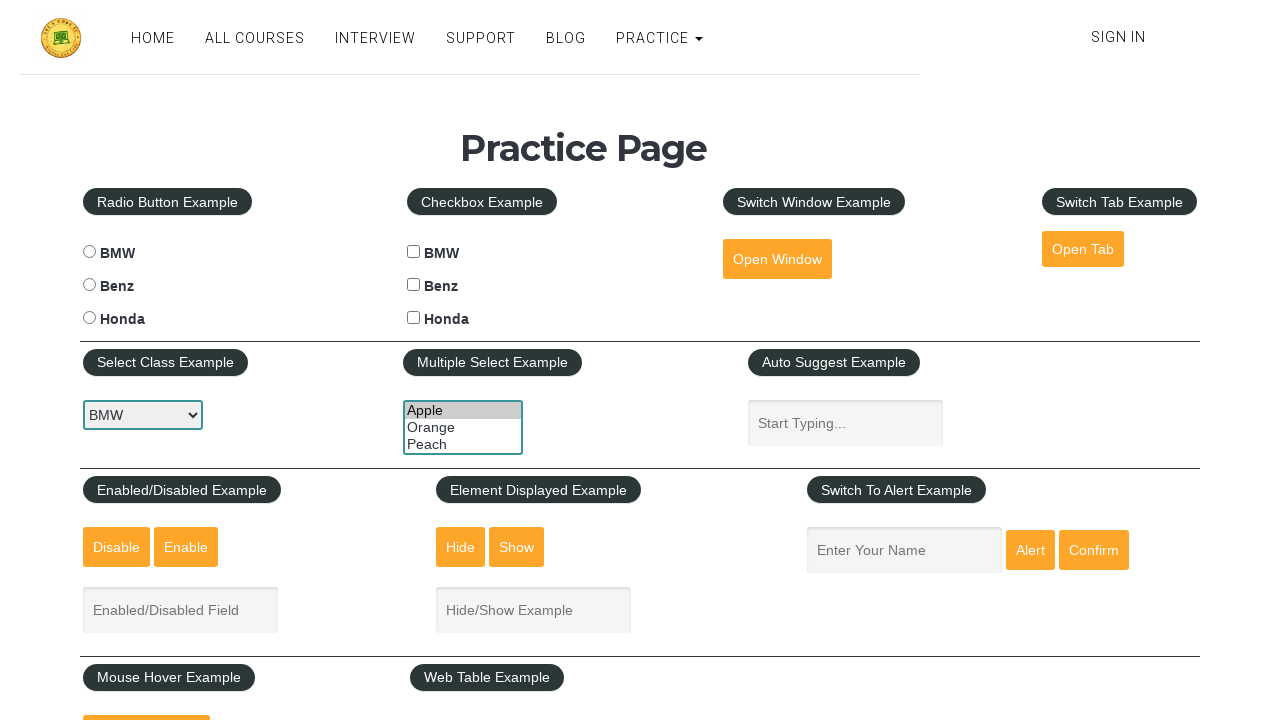

Selected 'Apple' and 'Orange' from multi-select dropdown on #multiple-select-example
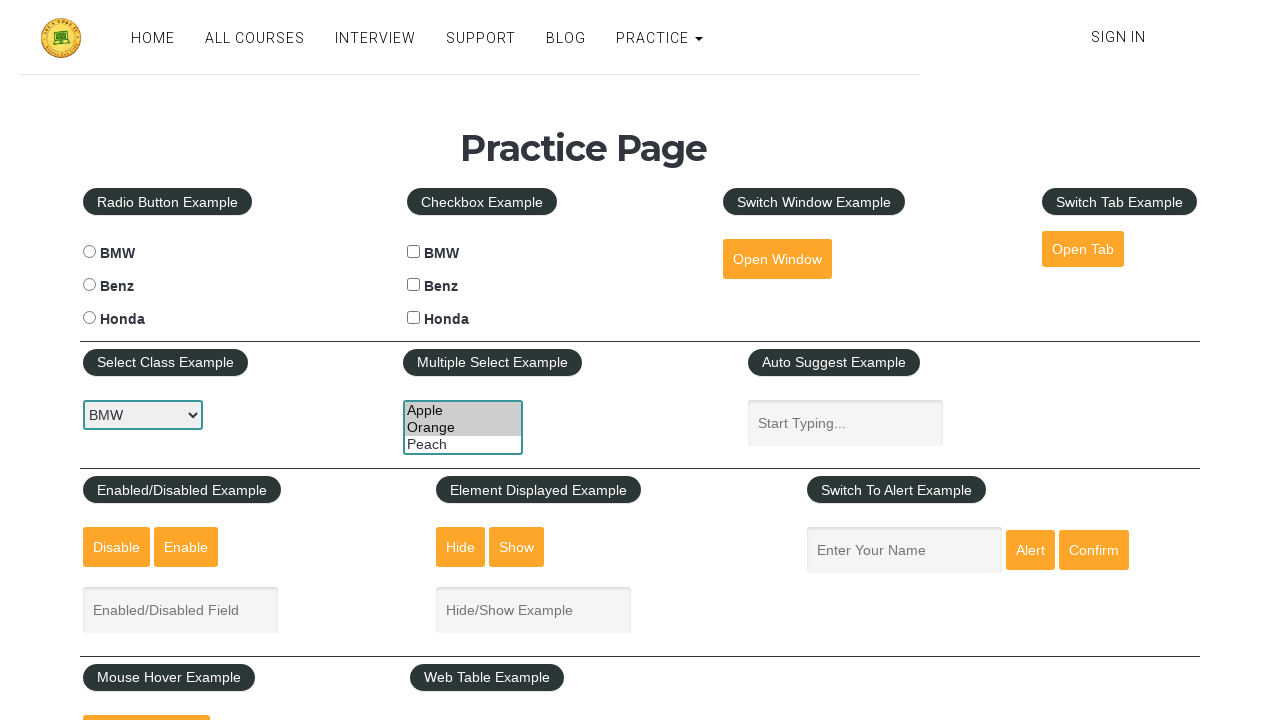

Selected 'Apple', 'Orange', and 'Peach' from multi-select dropdown on #multiple-select-example
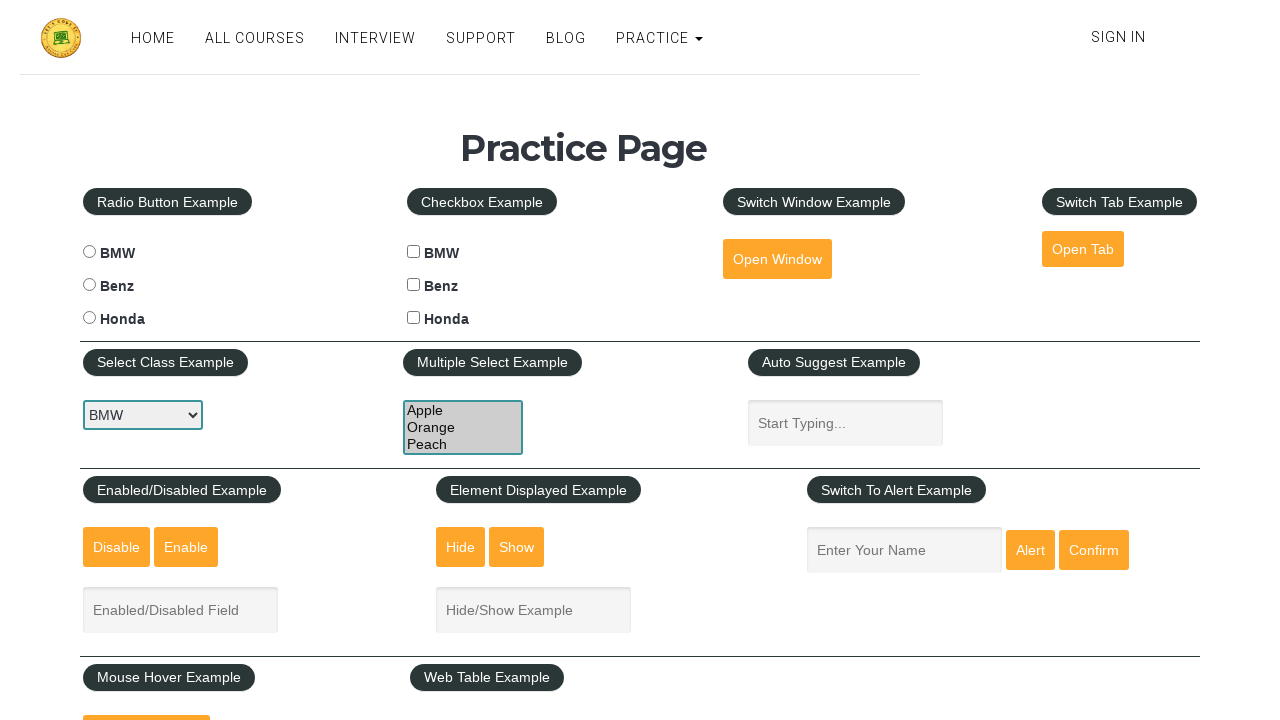

Deselected 'Apple' by reselecting only 'Orange' and 'Peach' on #multiple-select-example
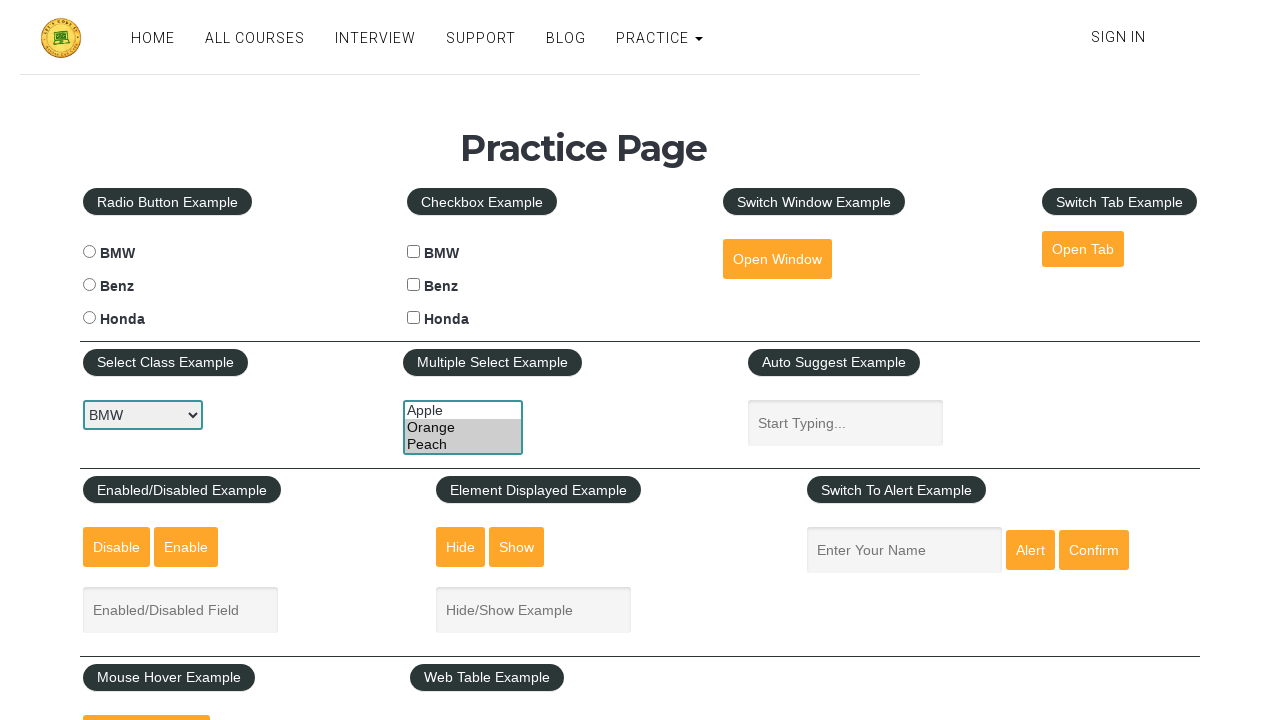

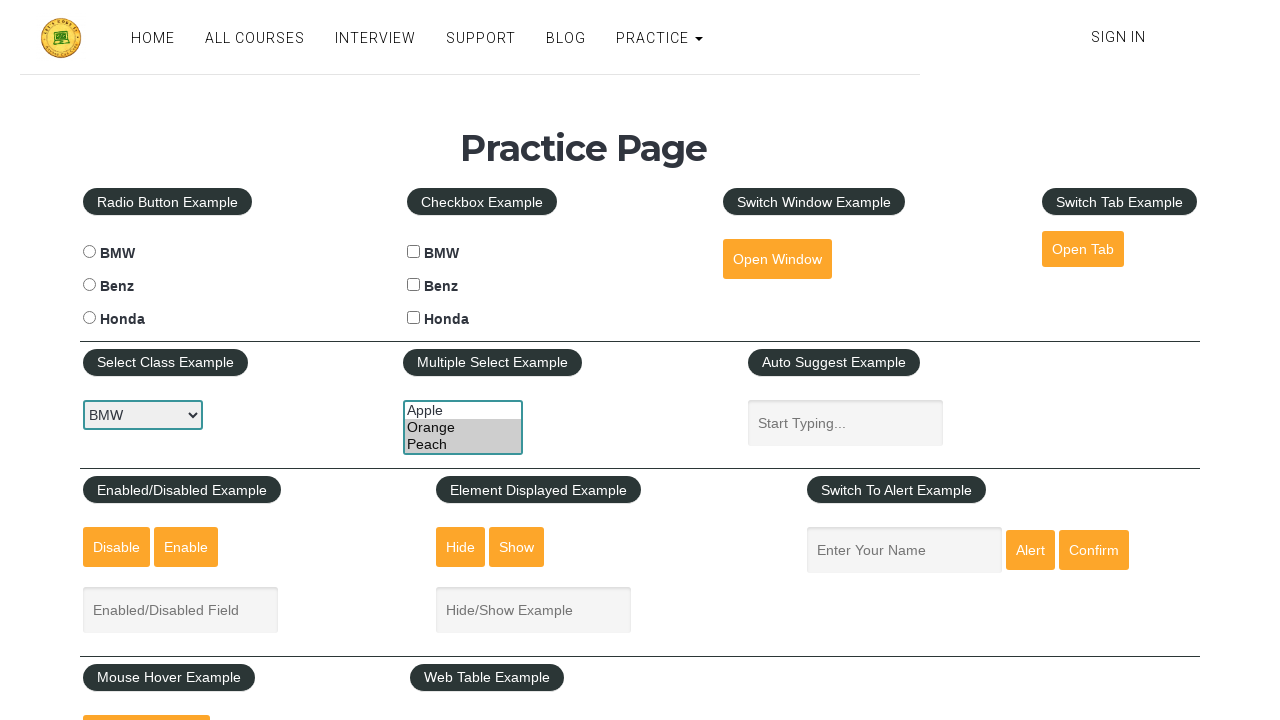